Tests checkbox functionality on a test automation practice page by selecting day-of-week checkboxes (Sunday, Monday, Tuesday)

Starting URL: https://testautomationpractice.blogspot.com/

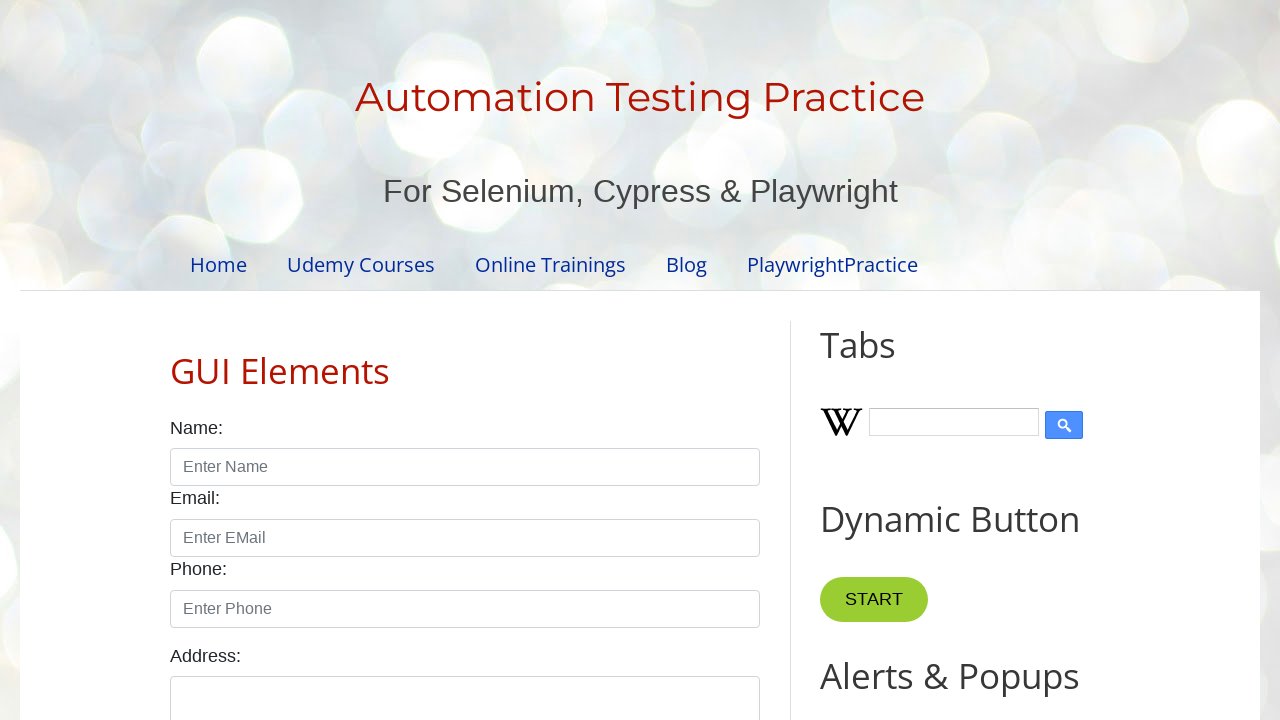

Clicked Sunday checkbox at (176, 360) on input#sunday
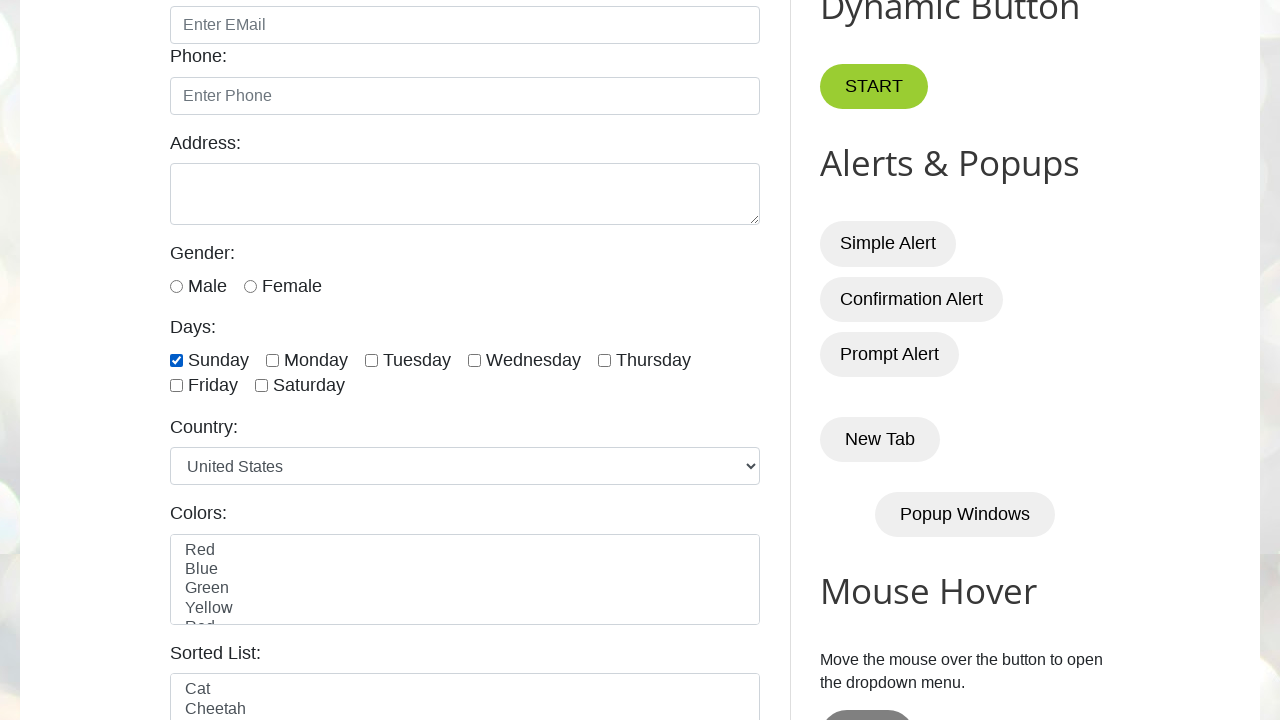

Clicked Monday checkbox at (272, 360) on input#monday
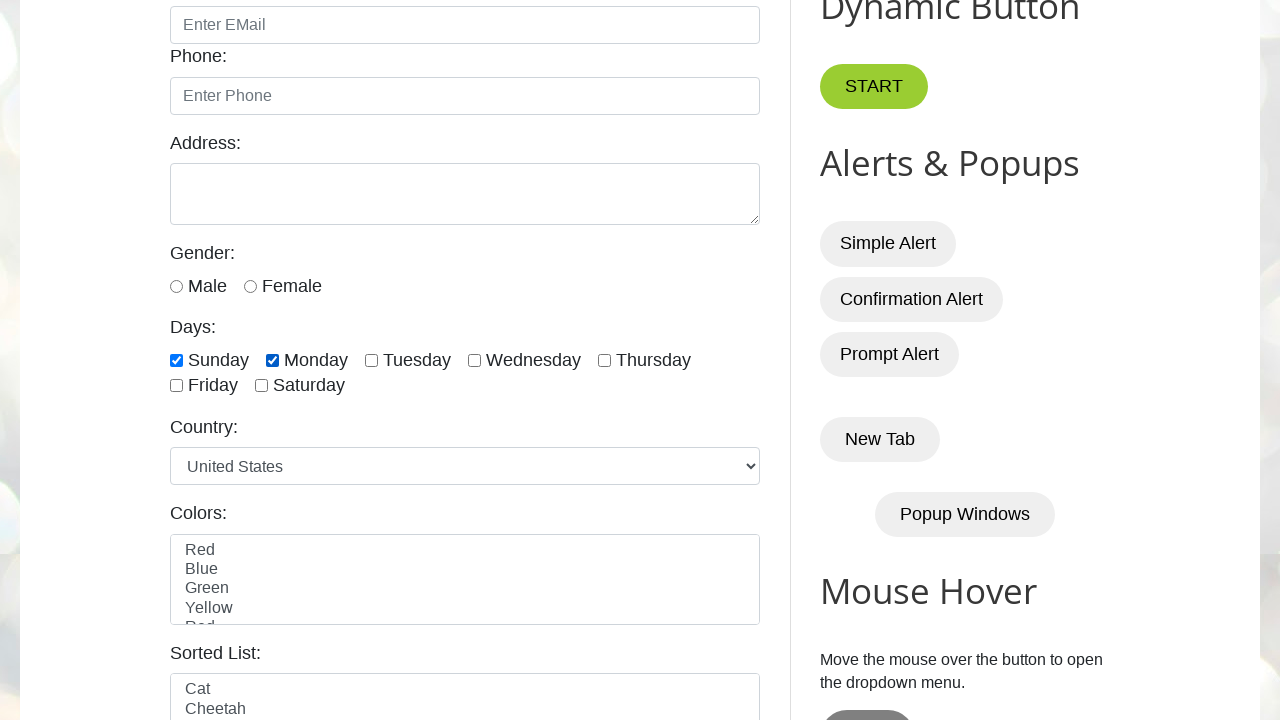

Clicked Tuesday checkbox at (372, 360) on input#tuesday
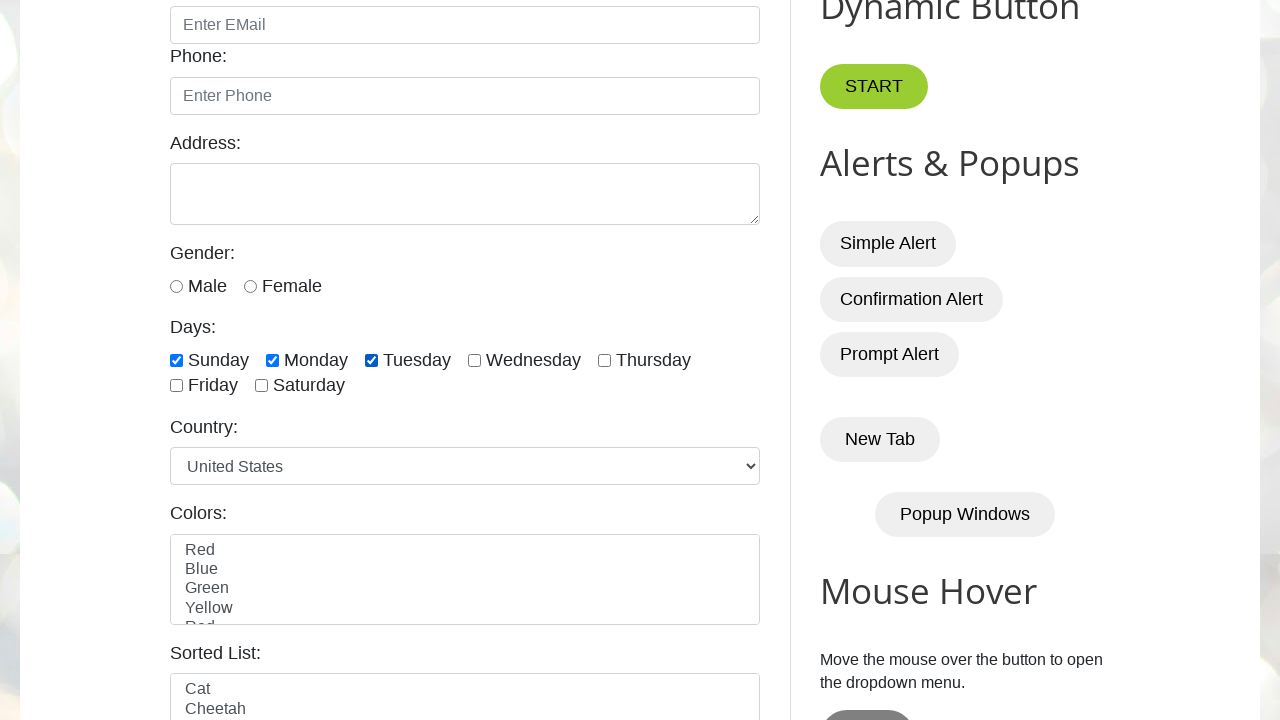

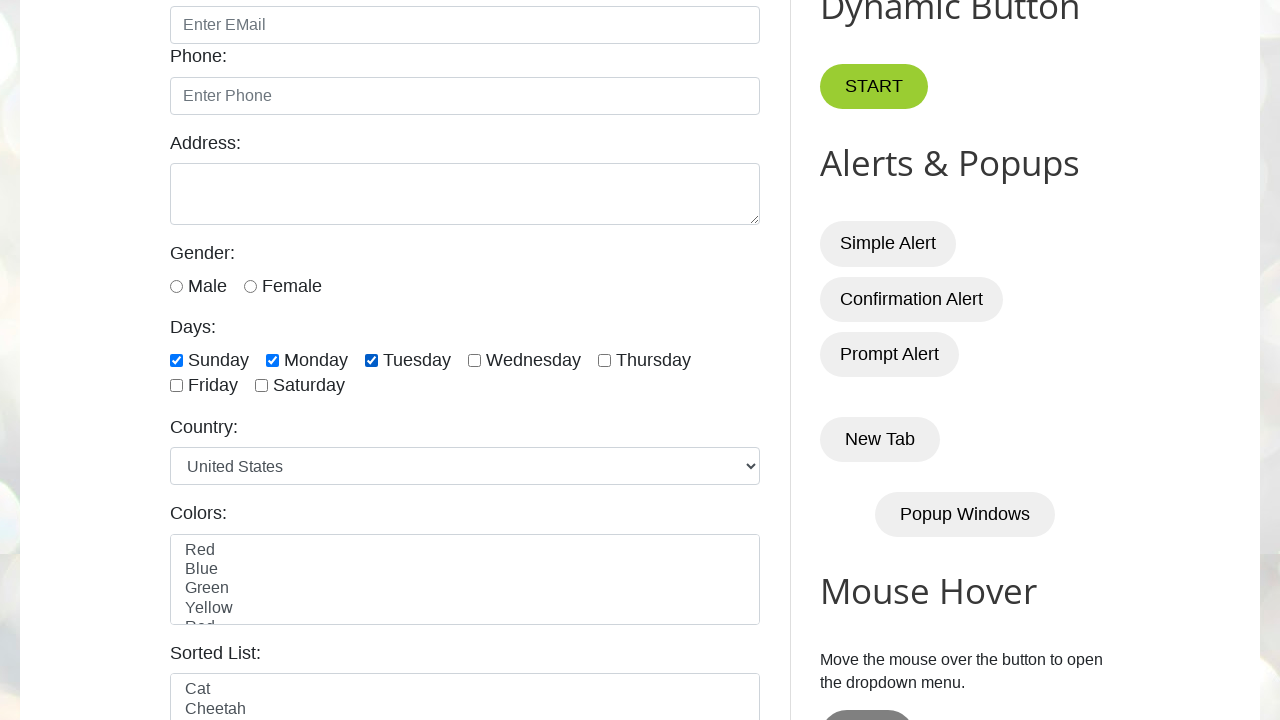